Loads a Selenium example page and verifies the page title equals "Selenium Test Example Page"

Starting URL: http://crossbrowsertesting.github.io/selenium_example_page.html

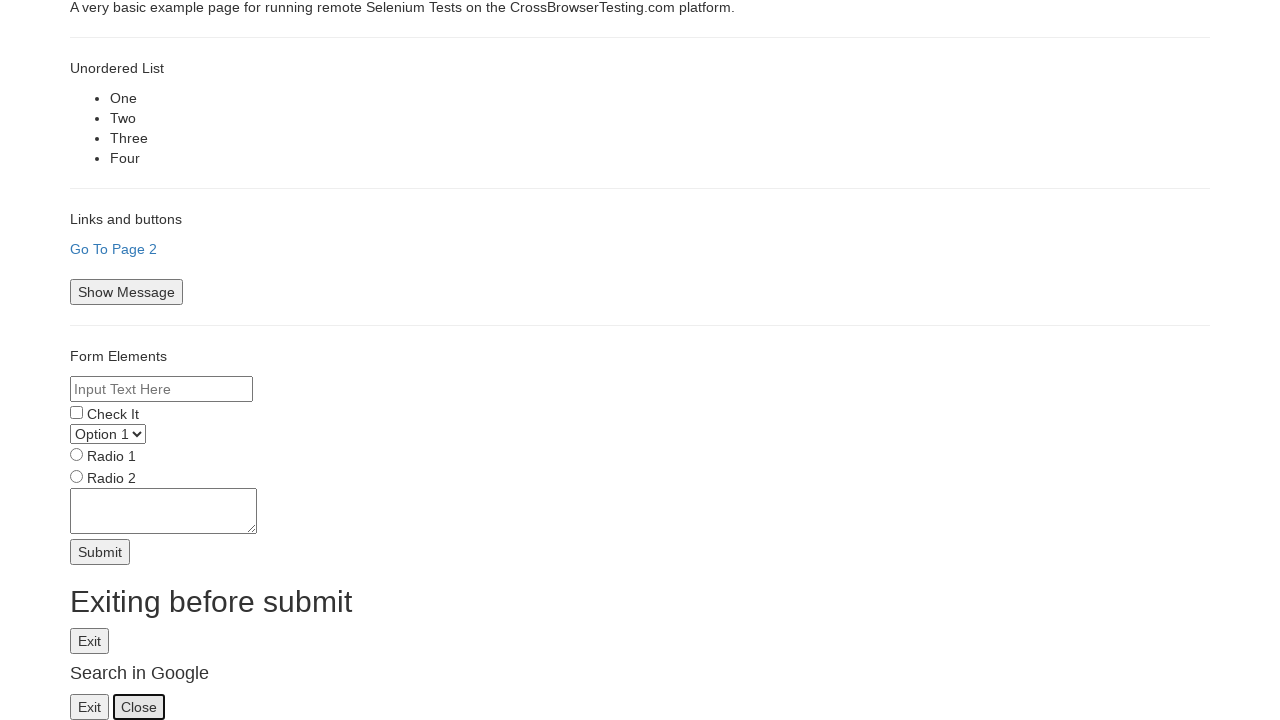

Navigated to Selenium example page
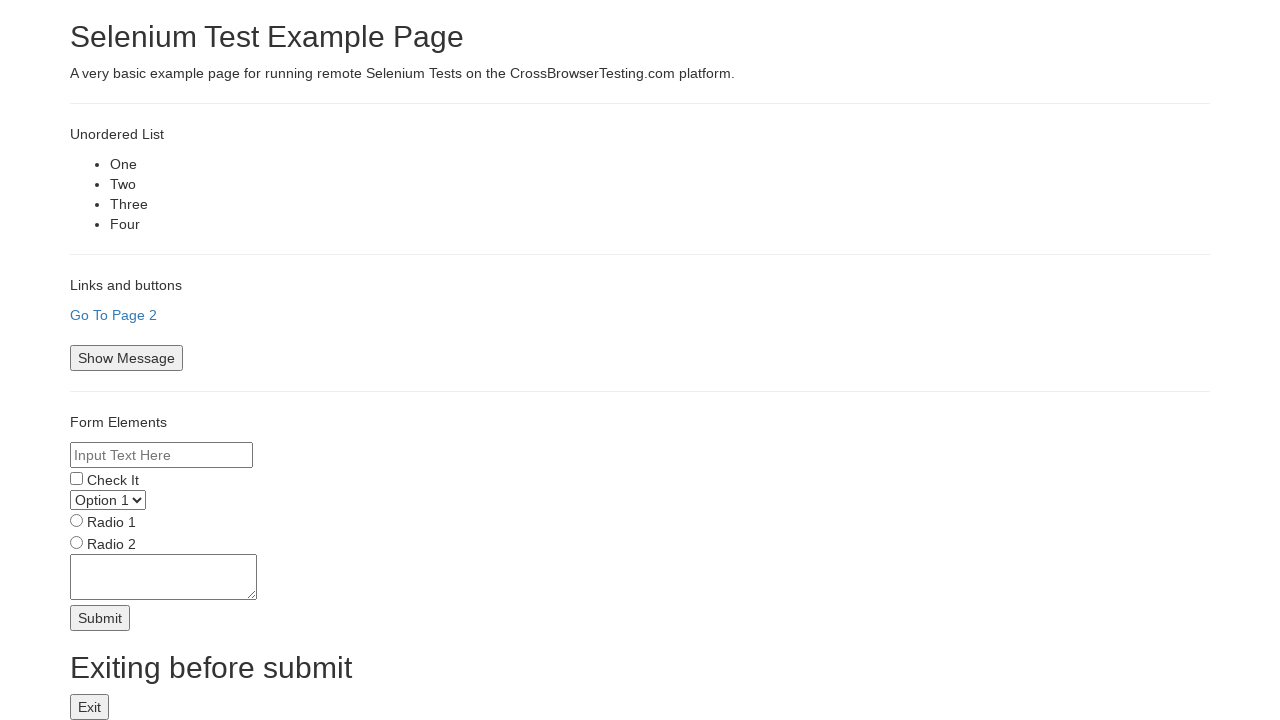

Verified page title equals 'Selenium Test Example Page'
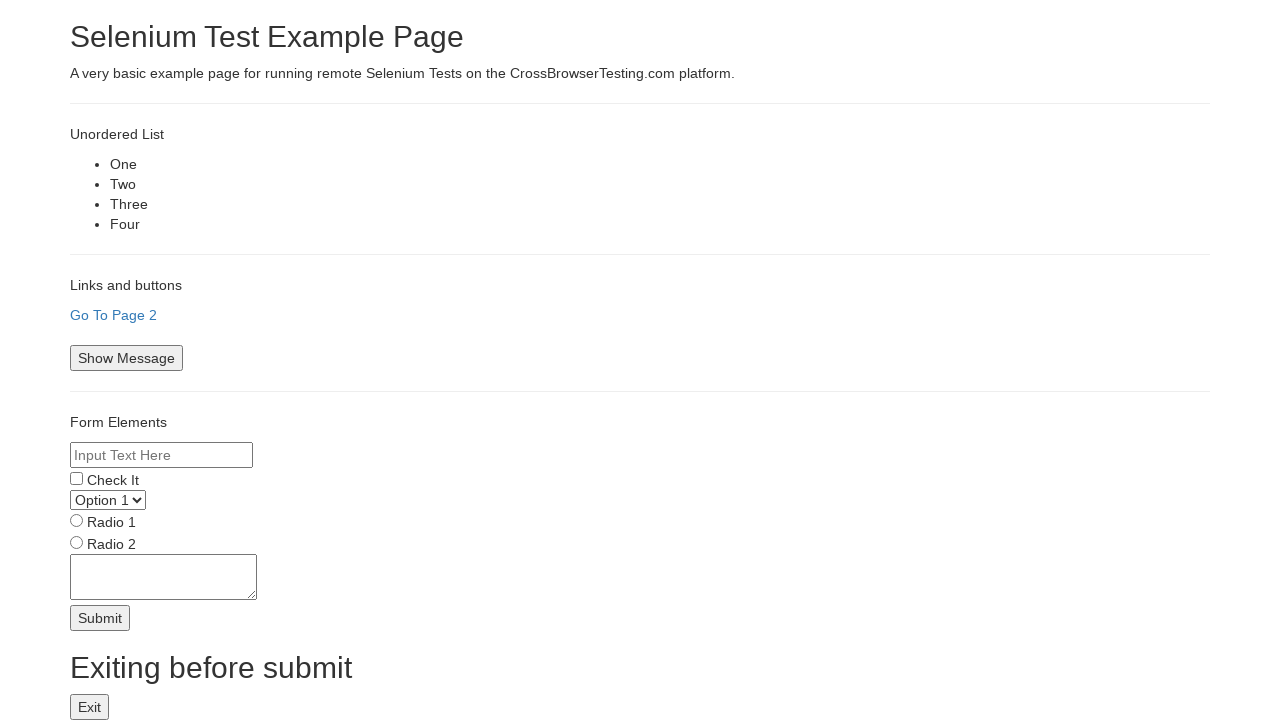

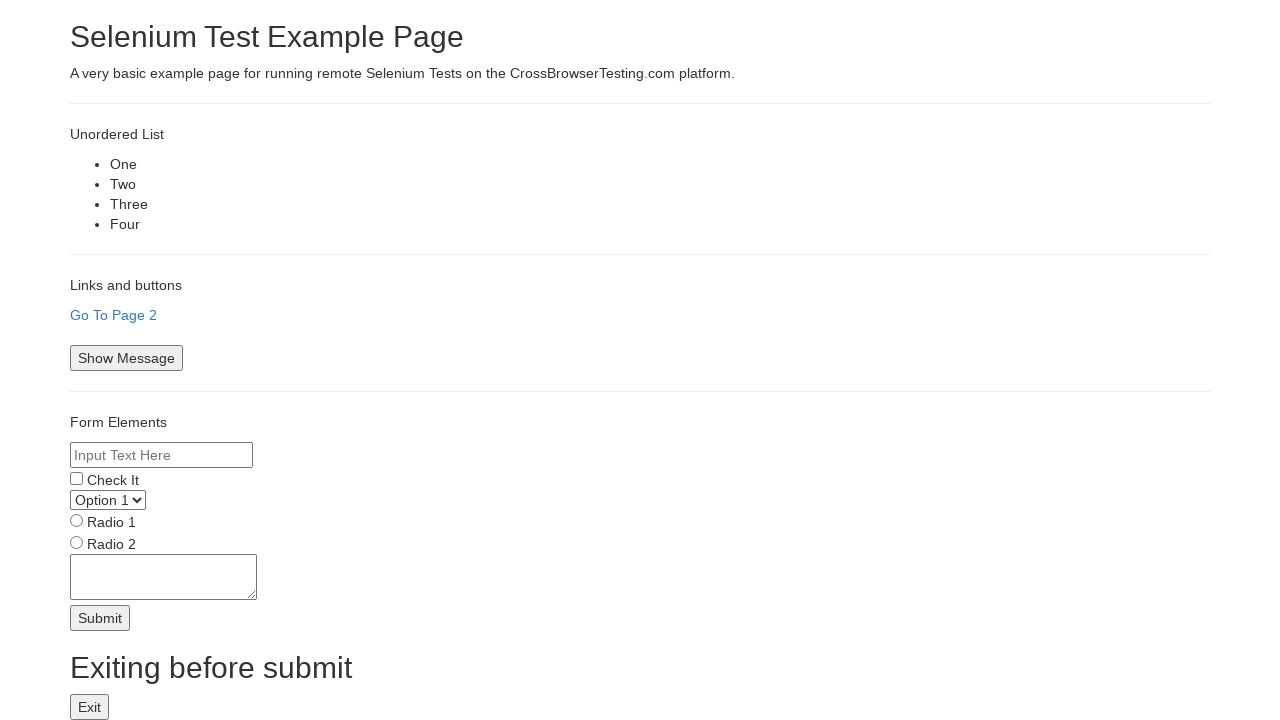